Tests sorting the Due column using semantic class selectors on table2, which has better class attributes for locating elements

Starting URL: http://the-internet.herokuapp.com/tables

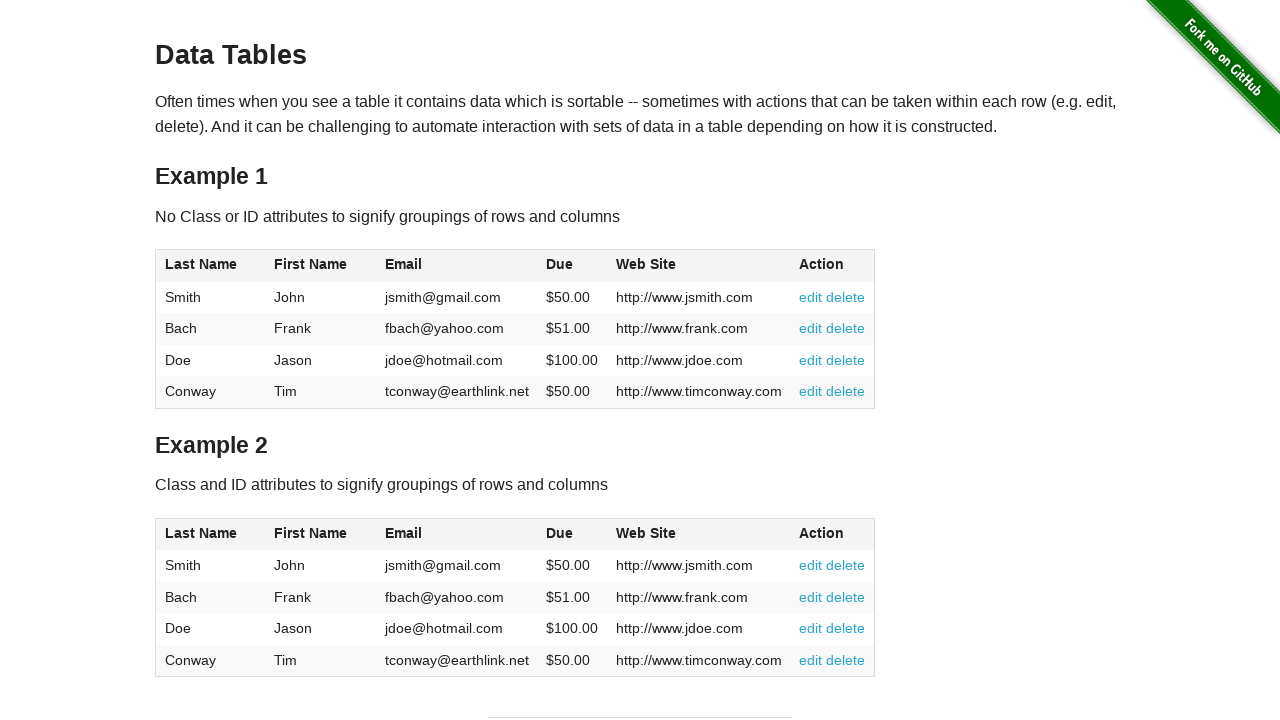

Clicked the Due column header in table2 to sort at (560, 533) on #table2 thead .dues
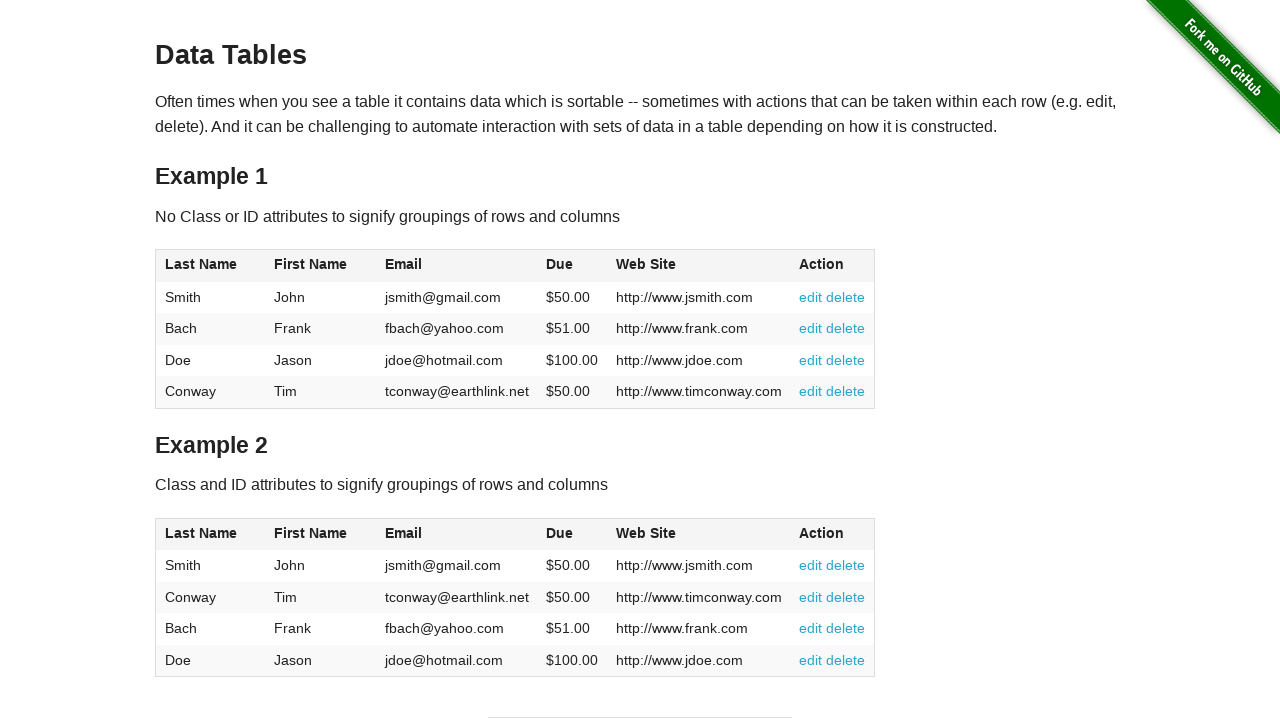

Verified table2 data is loaded with Due column entries visible
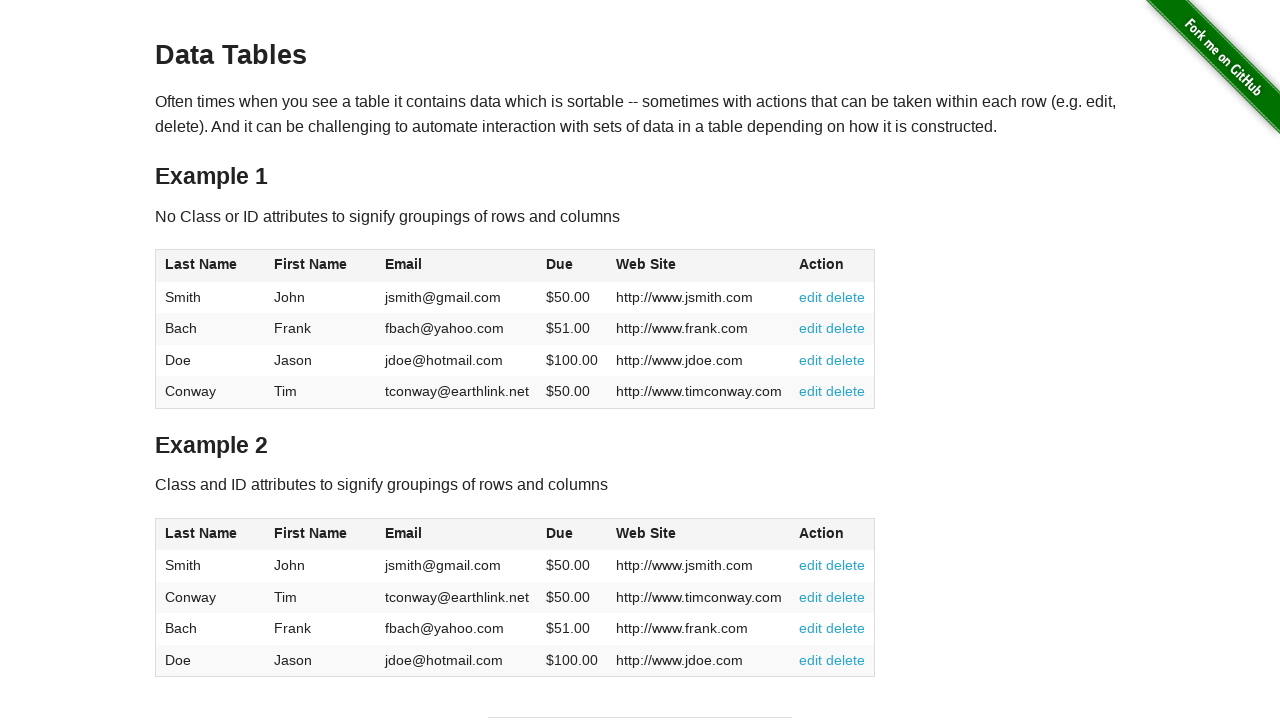

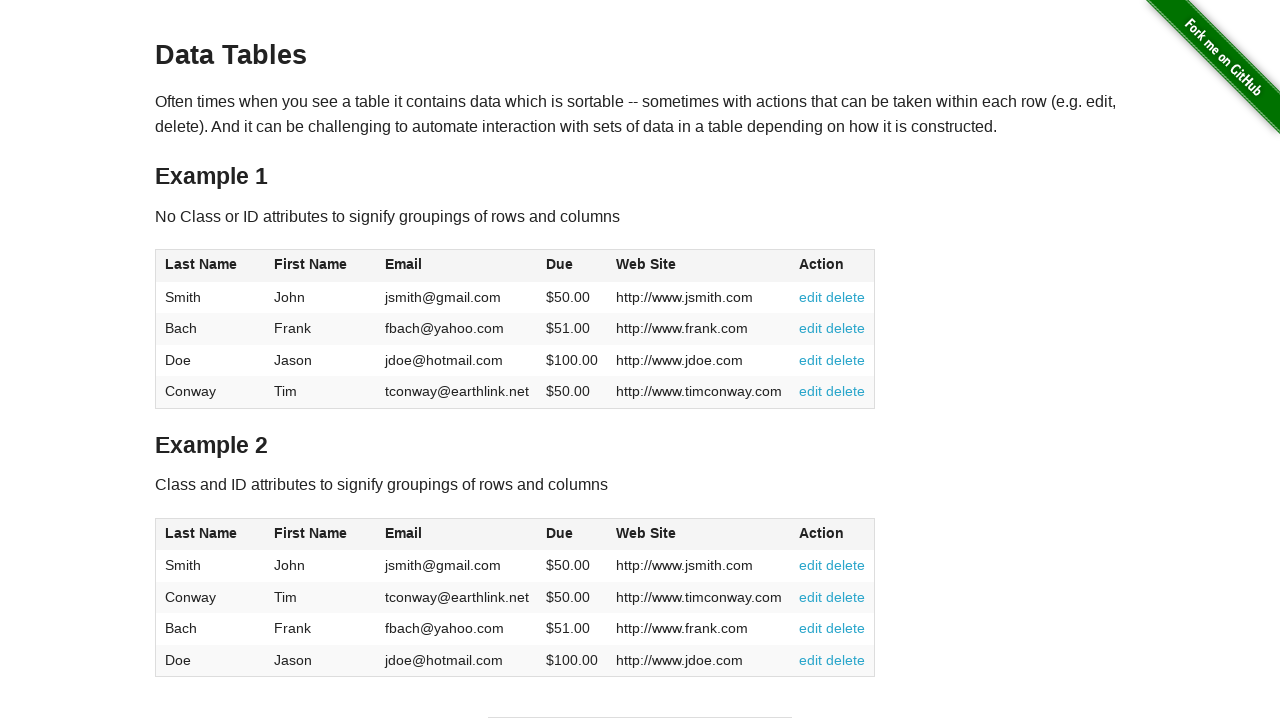